Tests child window handling by clicking a link that opens a new tab, extracting text from the new page, and using that text in the original page

Starting URL: https://rahulshettyacademy.com/loginpagePractise/

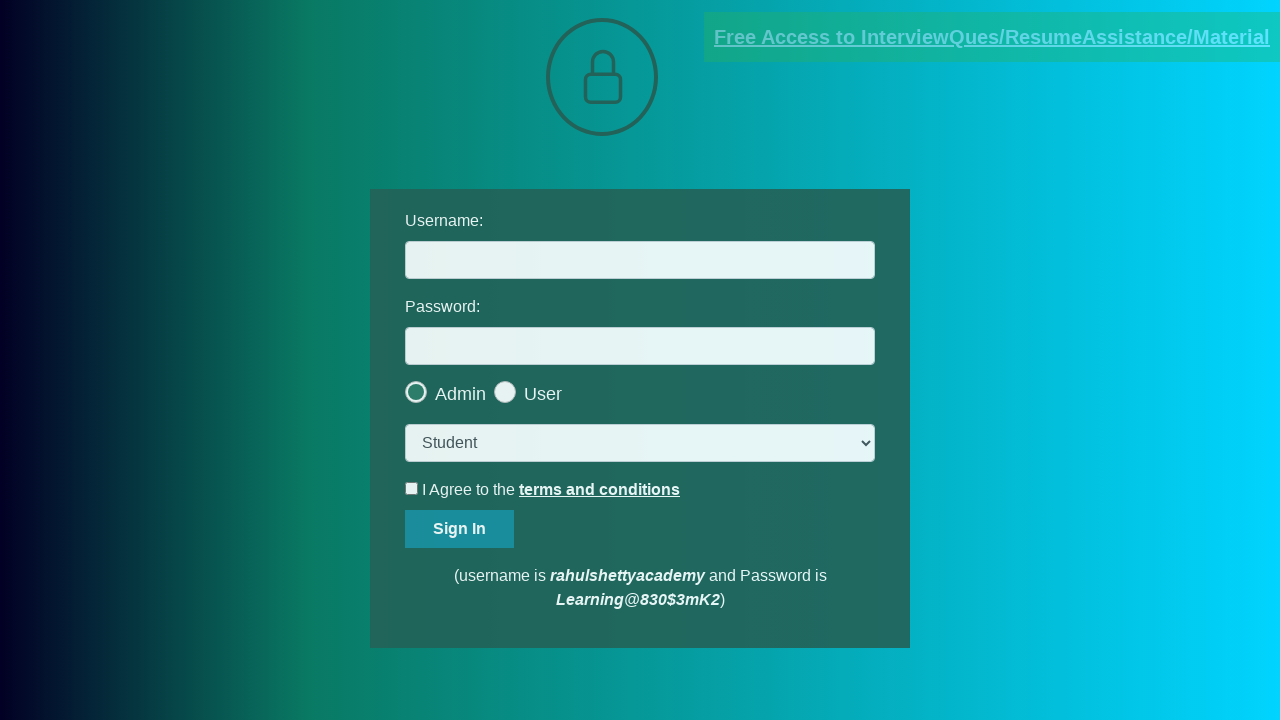

Located document request link
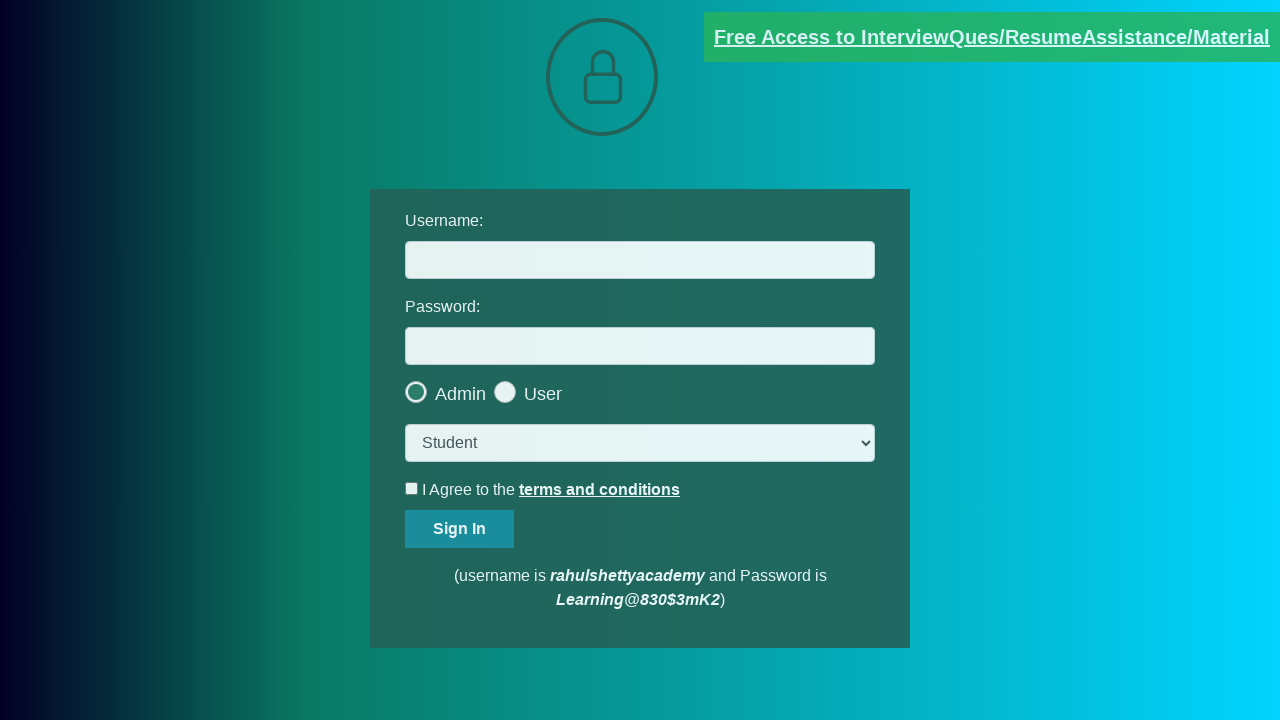

Clicked document request link and new tab opened at (992, 37) on a[href*='documents-request']
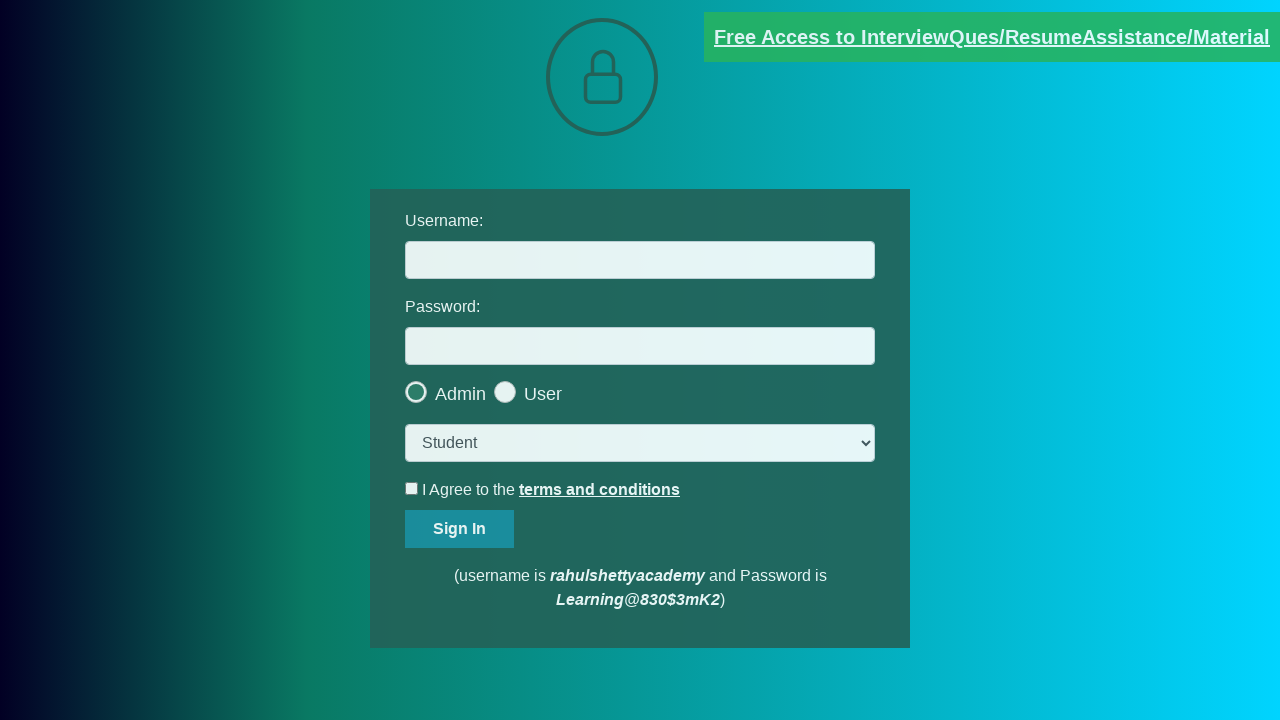

Captured new page object from child window
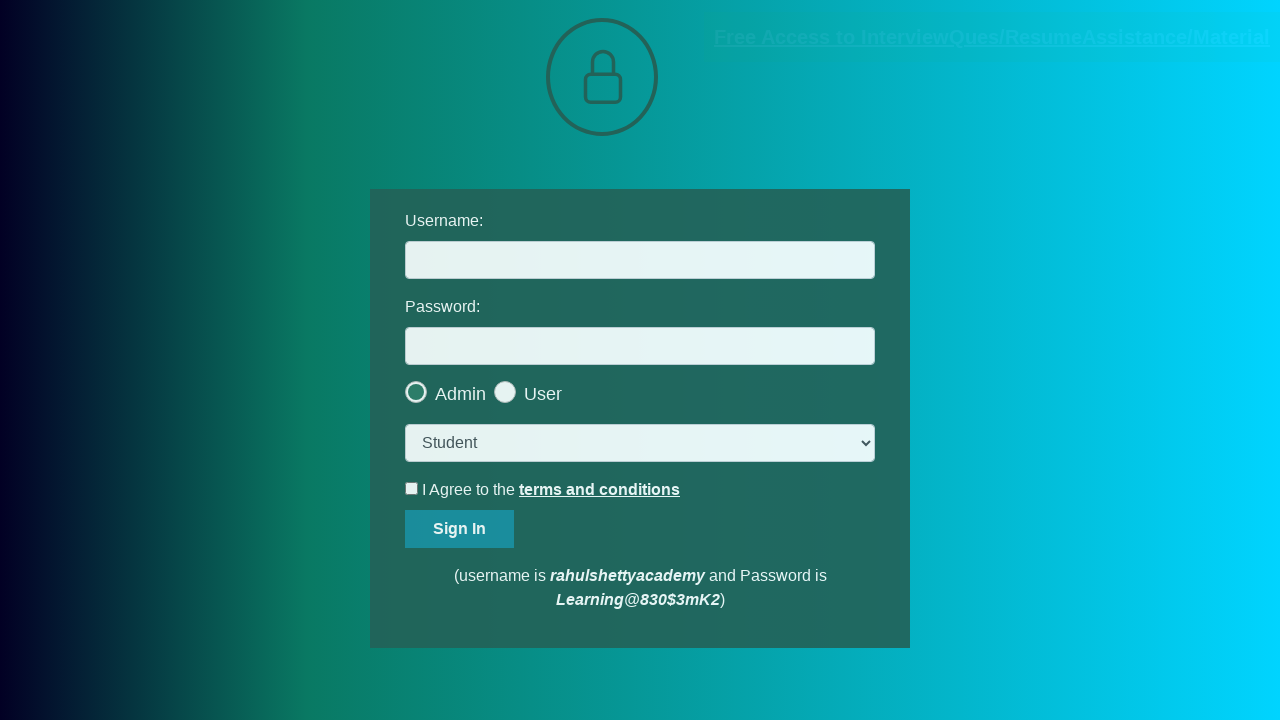

New page finished loading
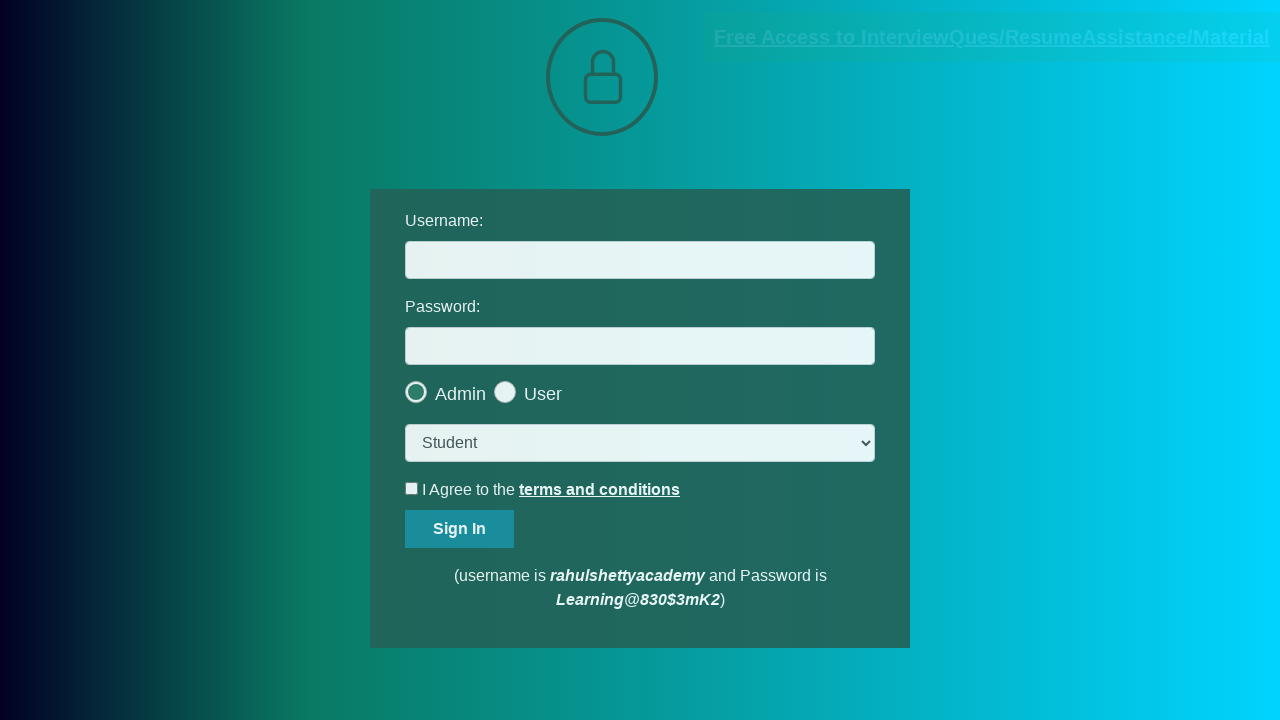

Extracted text from red paragraph element in child window
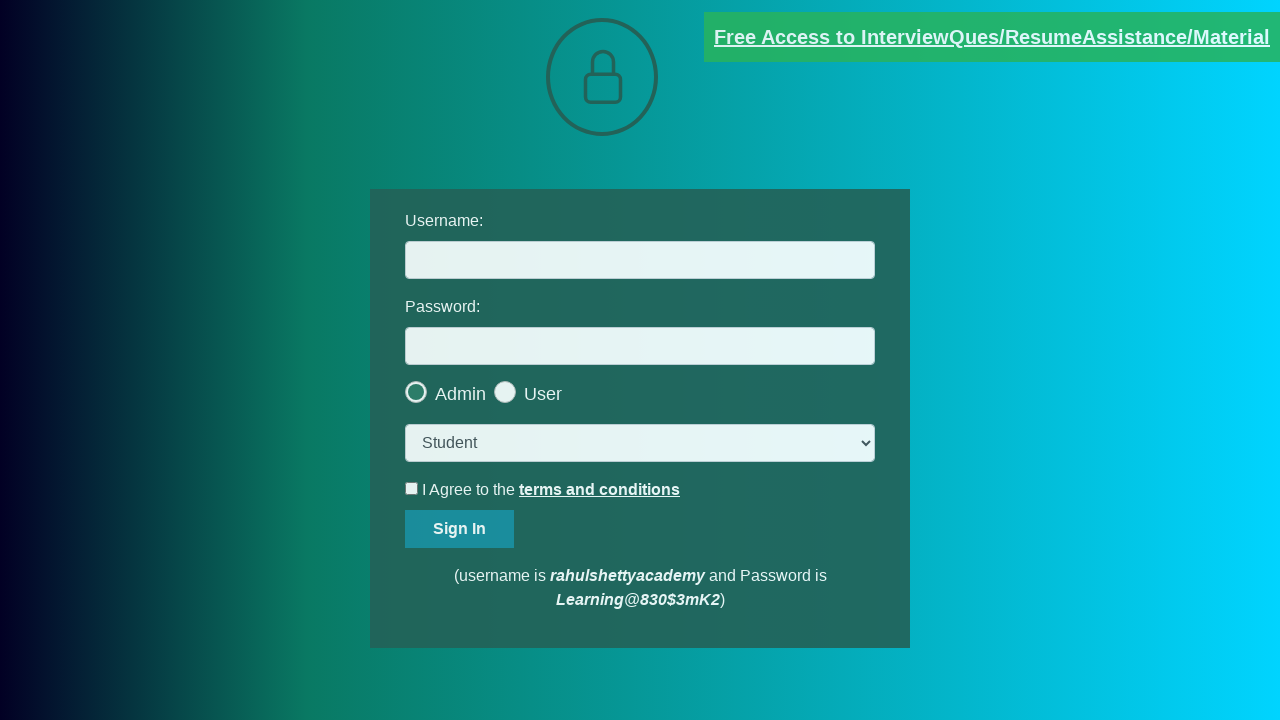

Parsed domain 'rahulshettyacademy.com' from extracted text
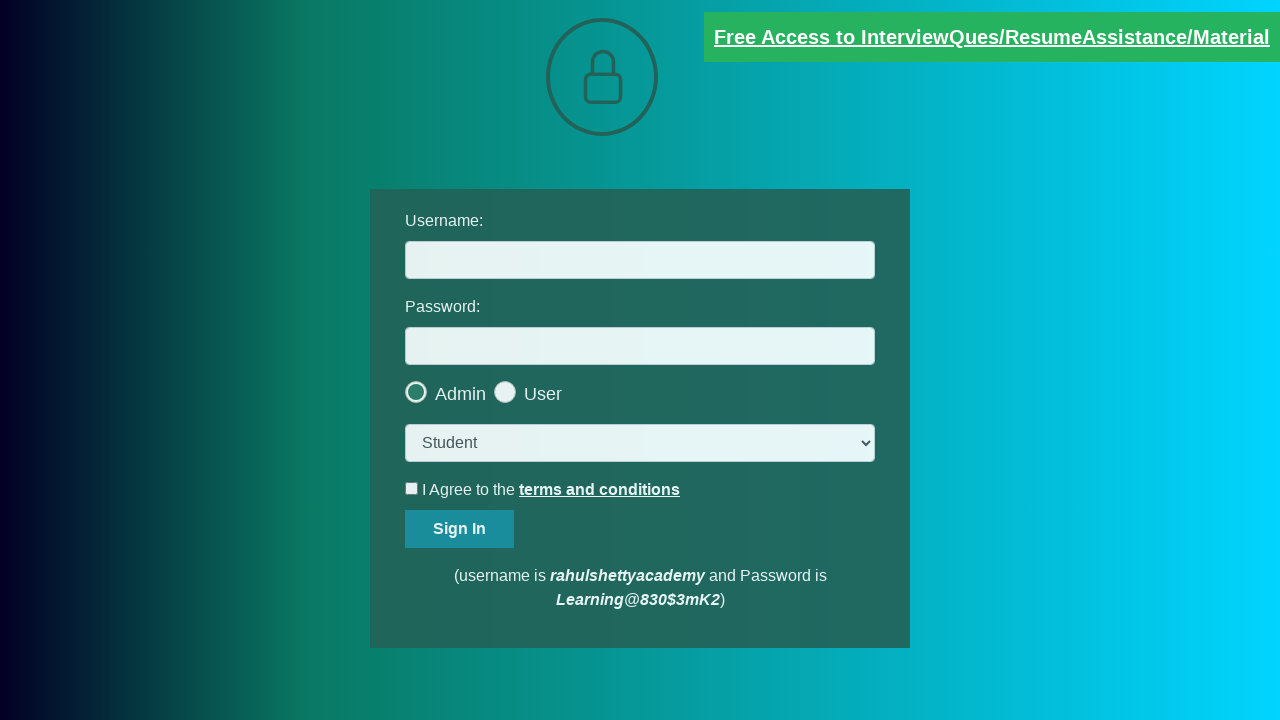

Filled username field with extracted domain 'rahulshettyacademy.com' on #username
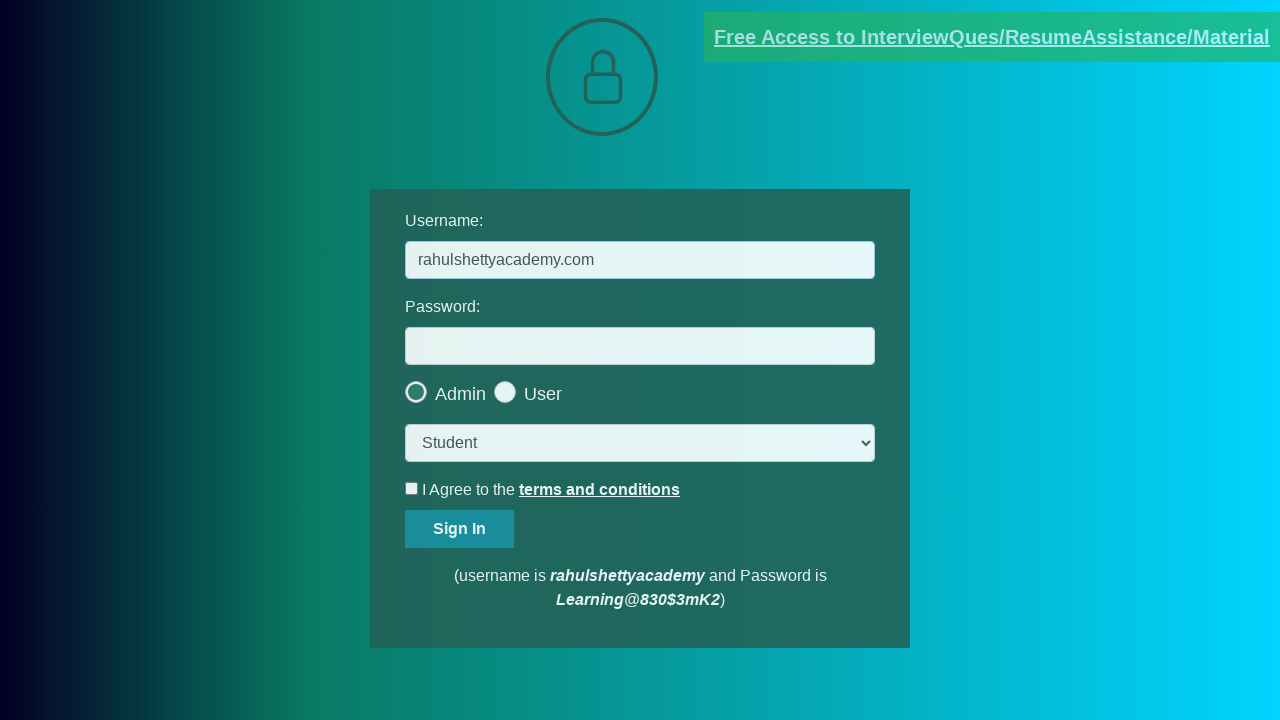

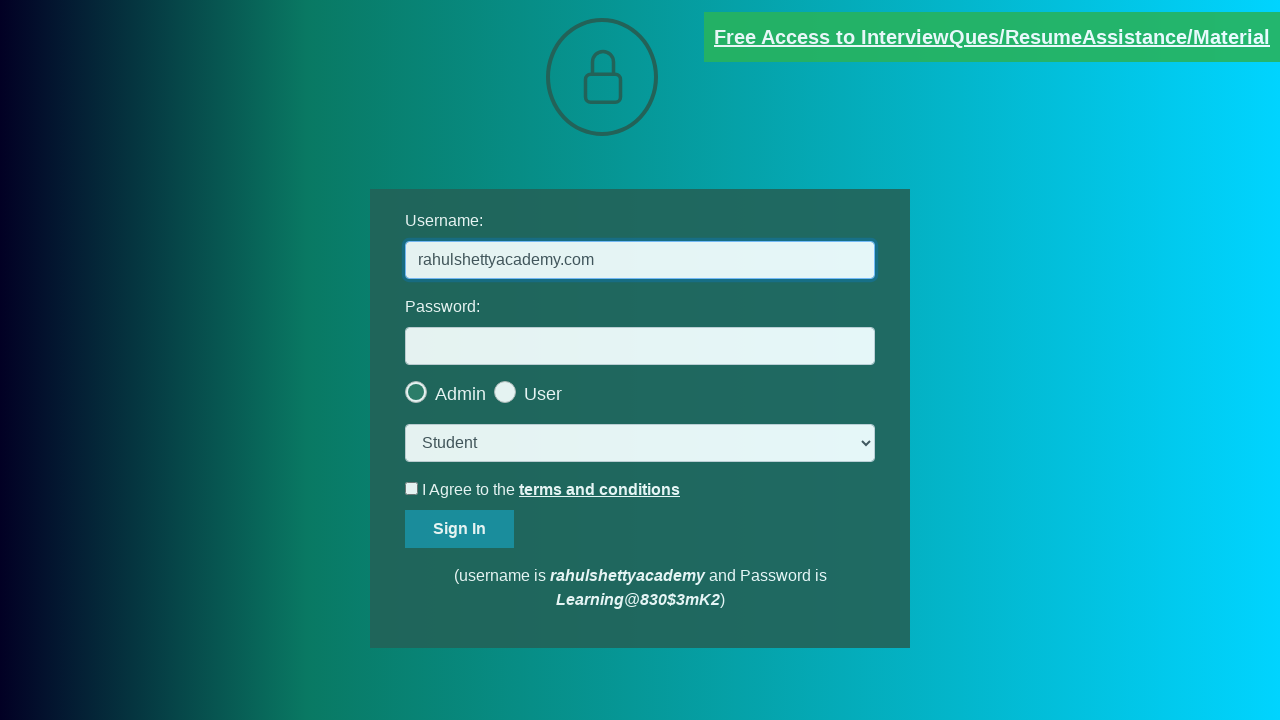